Tests checkbox functionality by navigating to a checkboxes page, finding all checkbox elements, and verifying their checked states using both attribute lookup and isSelected methods.

Starting URL: http://the-internet.herokuapp.com/checkboxes

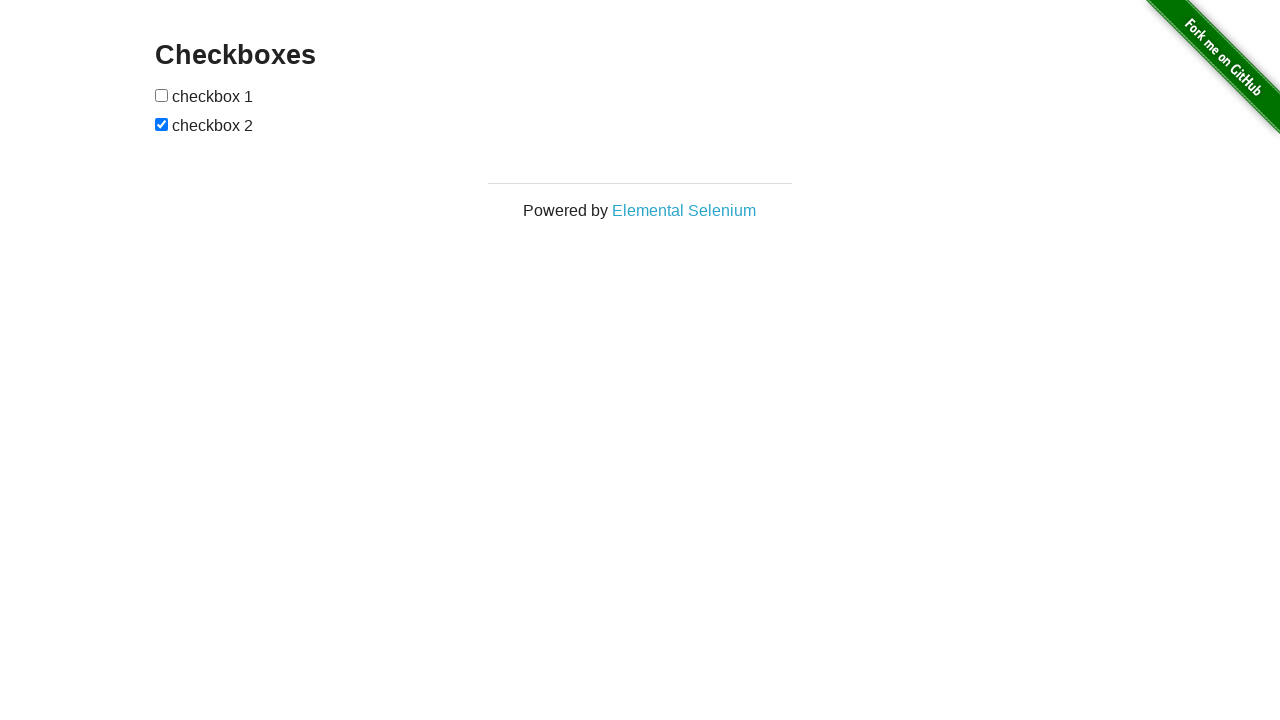

Waited for checkbox elements to be present on the page
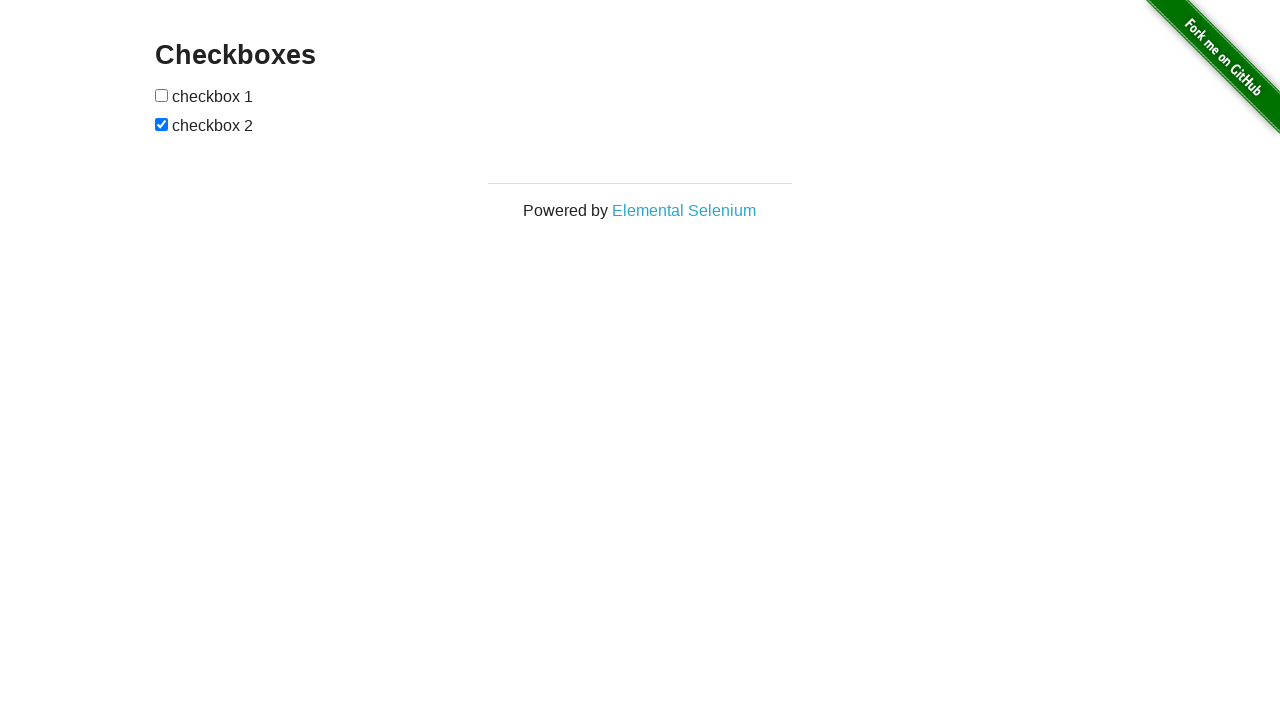

Located all checkbox elements on the page
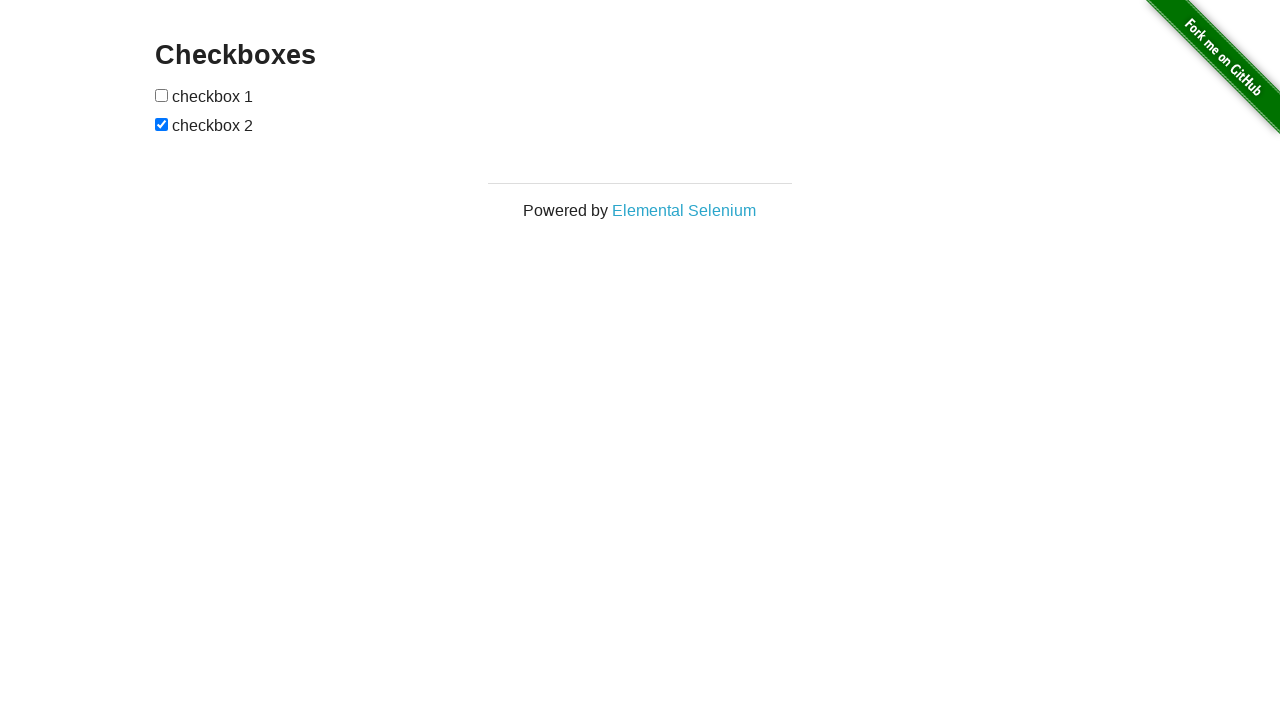

Verified that the second checkbox is checked by default
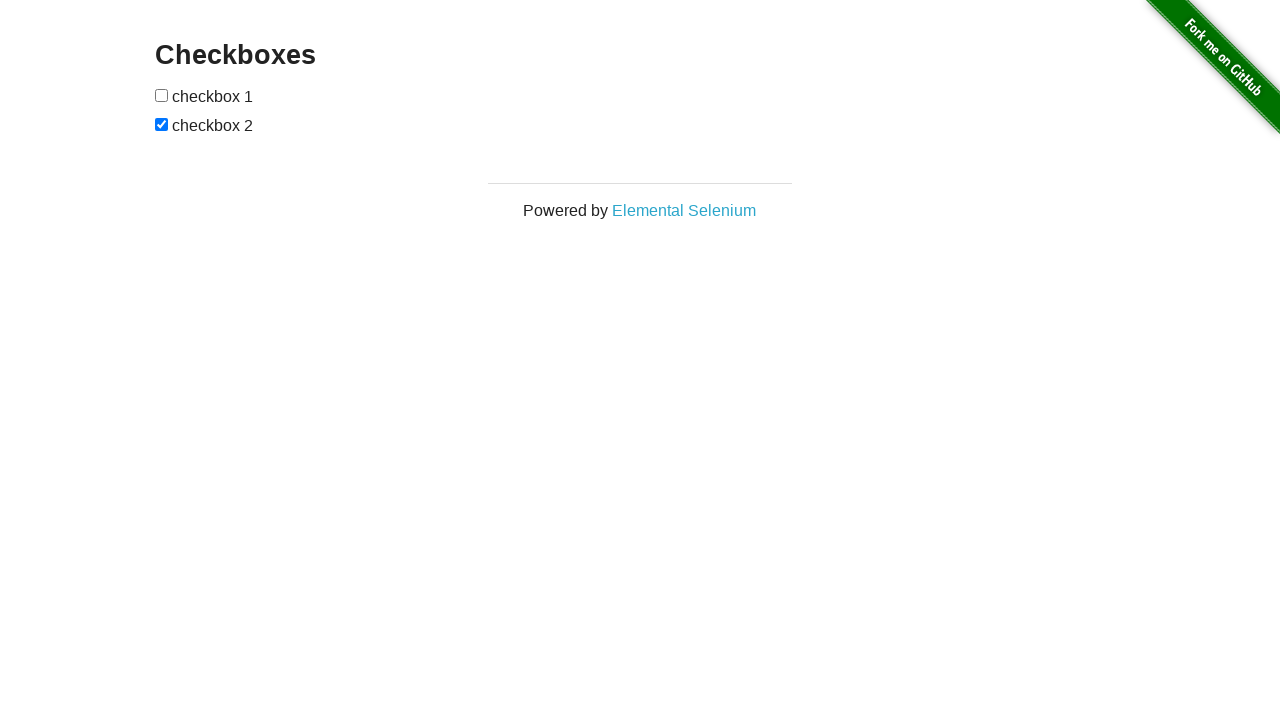

Verified that the first checkbox is not checked by default
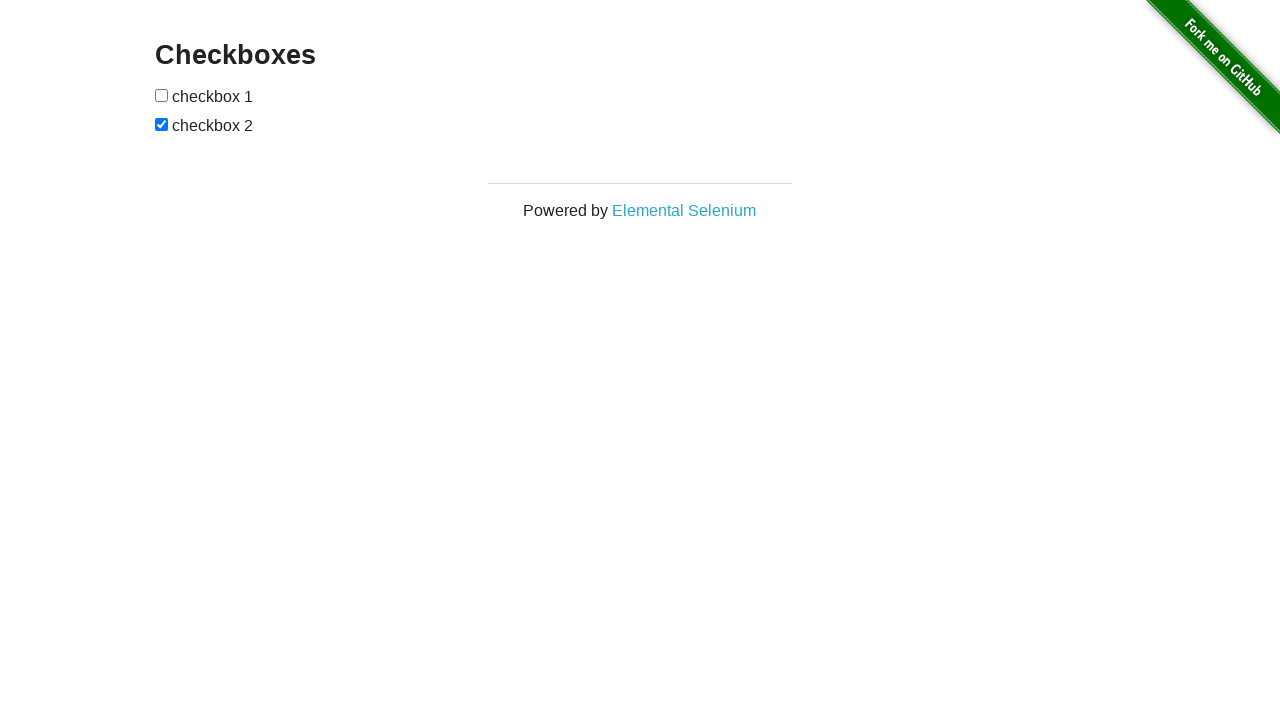

Clicked the first checkbox to check it at (162, 95) on input[type="checkbox"] >> nth=0
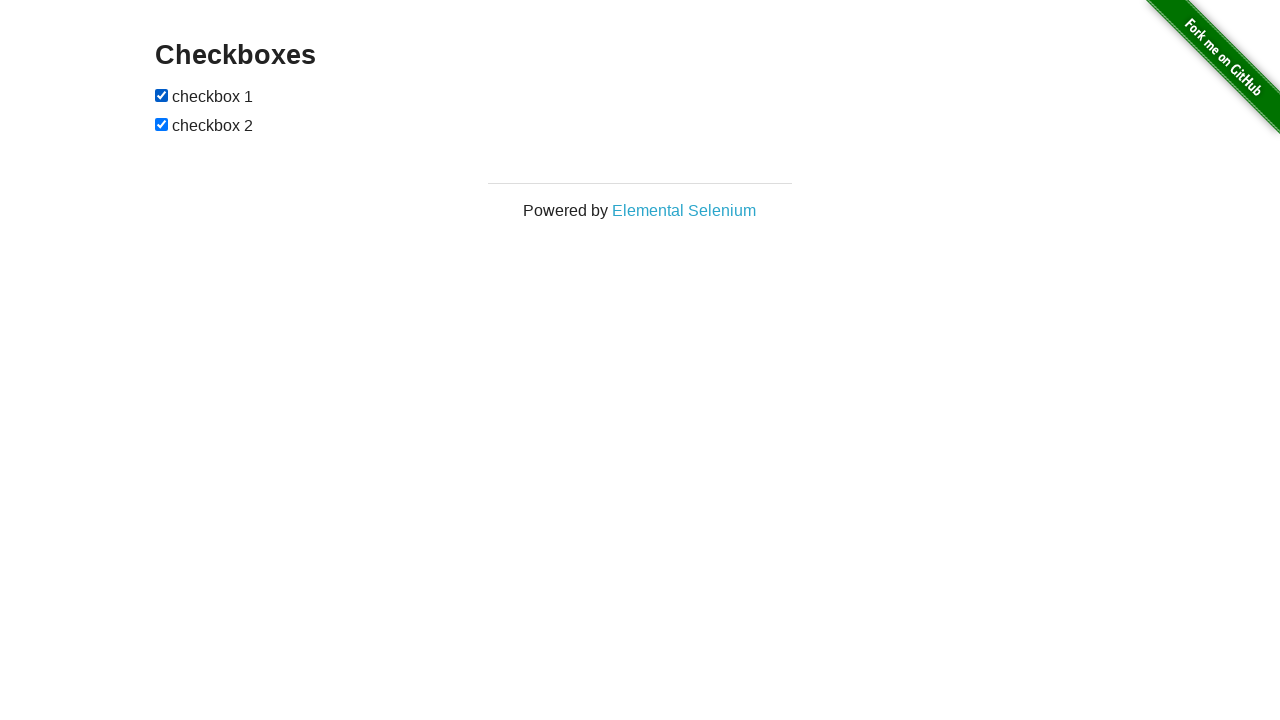

Verified that the first checkbox is now checked after clicking
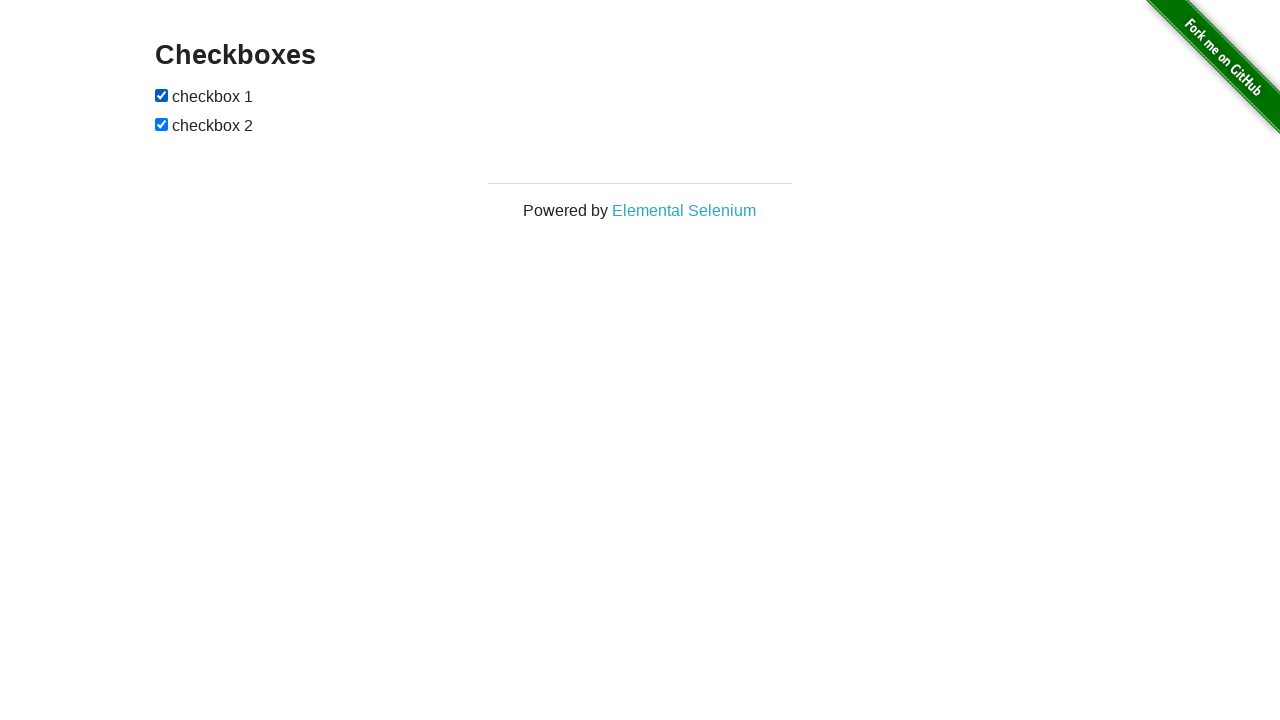

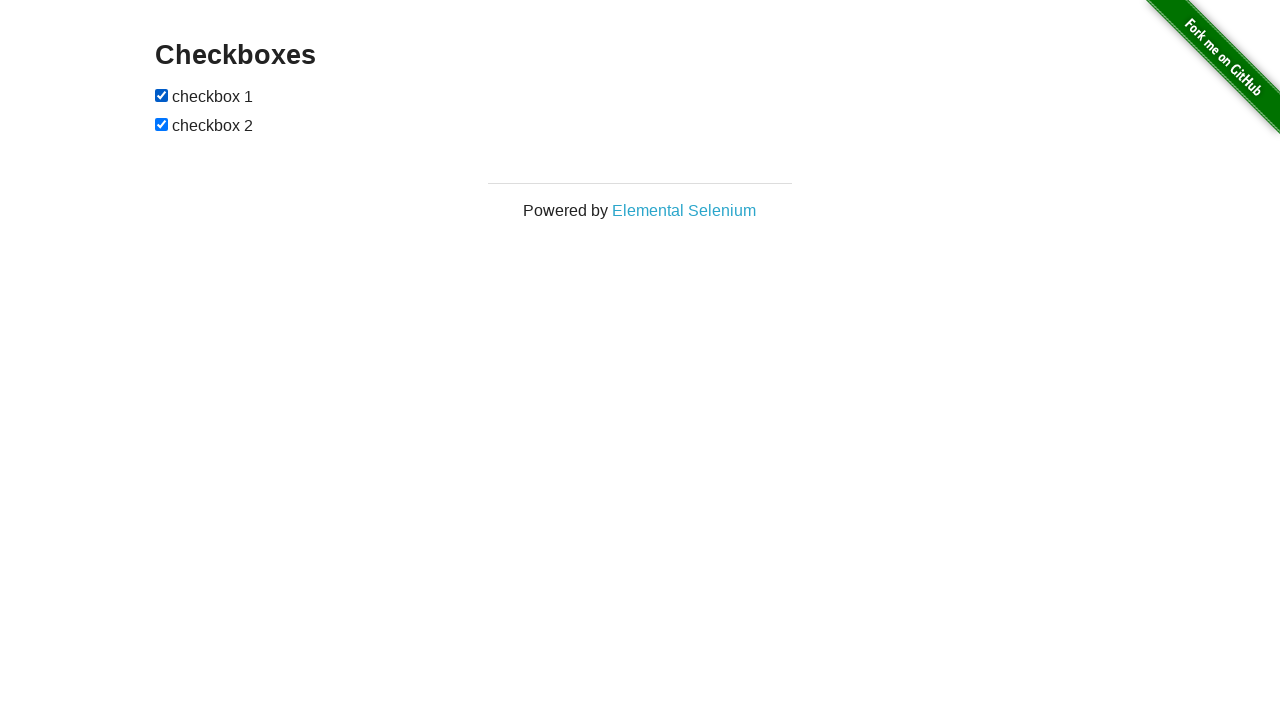